Navigates to OrangeHRM demo page and clicks on the "OrangeHRM, Inc" link (company attribution link)

Starting URL: https://opensource-demo.orangehrmlive.com/

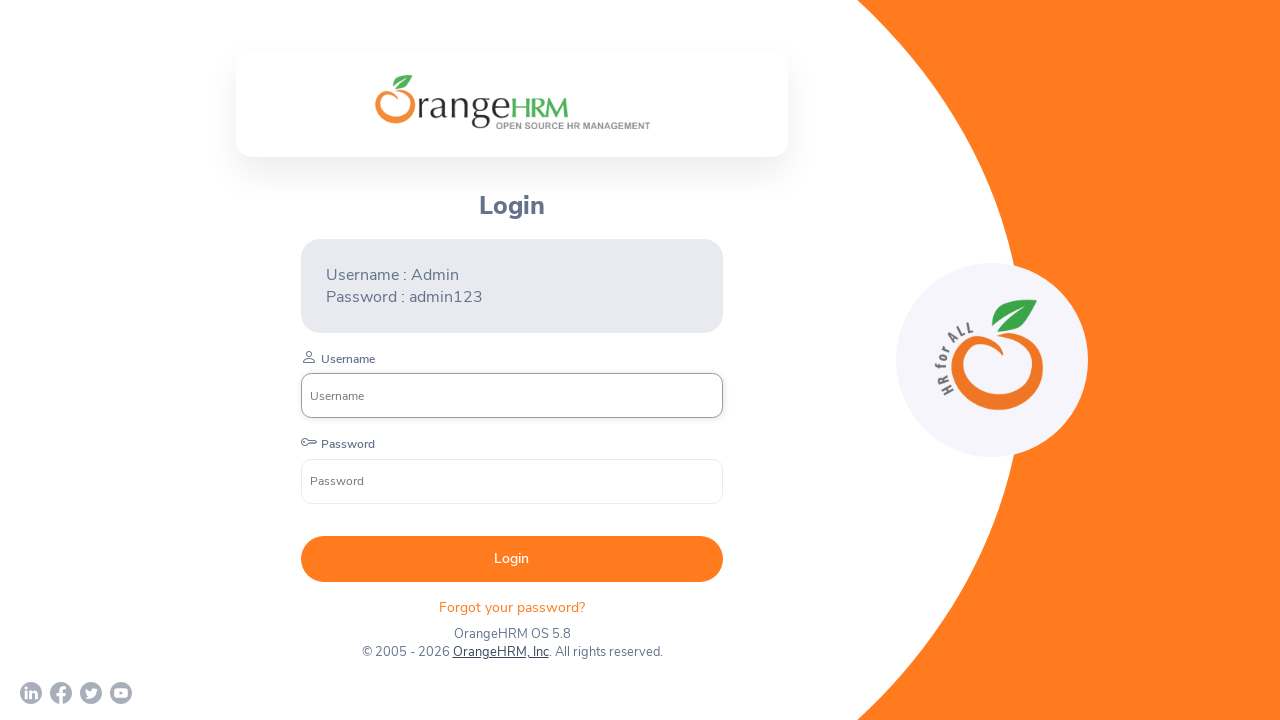

Waited for page to reach network idle state on OrangeHRM demo page
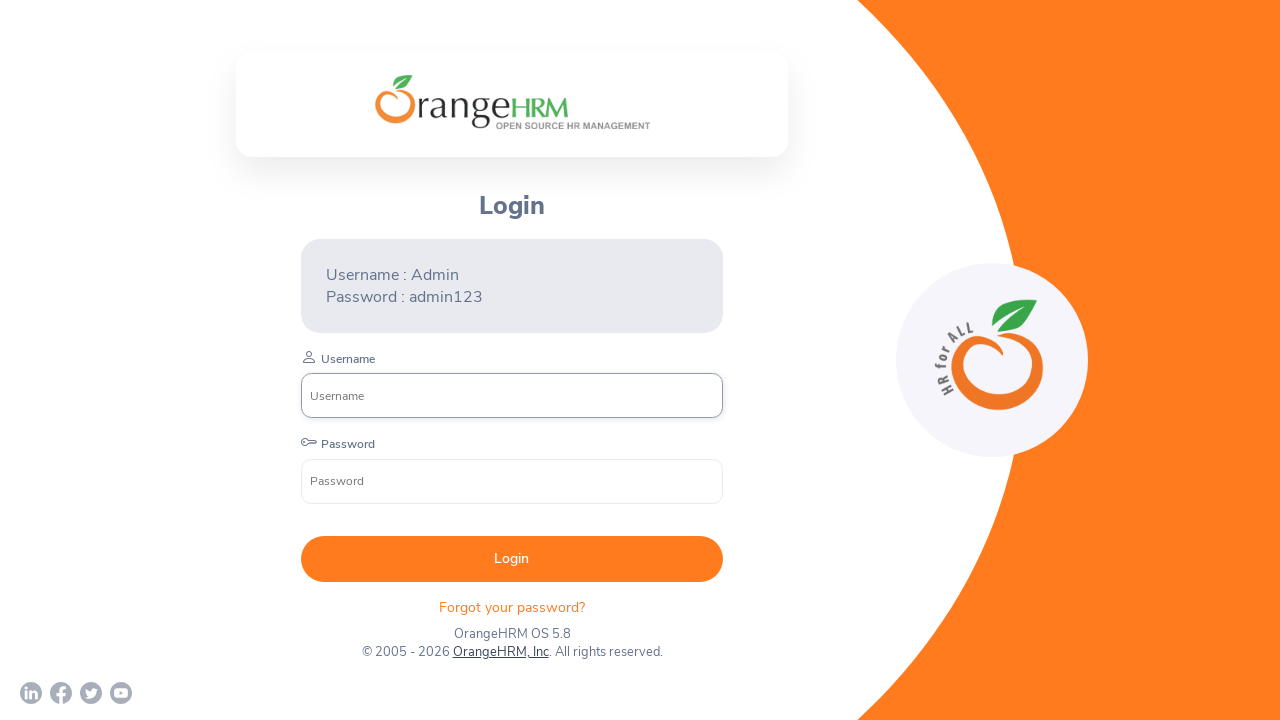

Clicked on the 'OrangeHRM, Inc' company attribution link at (500, 652) on text=OrangeHRM, Inc
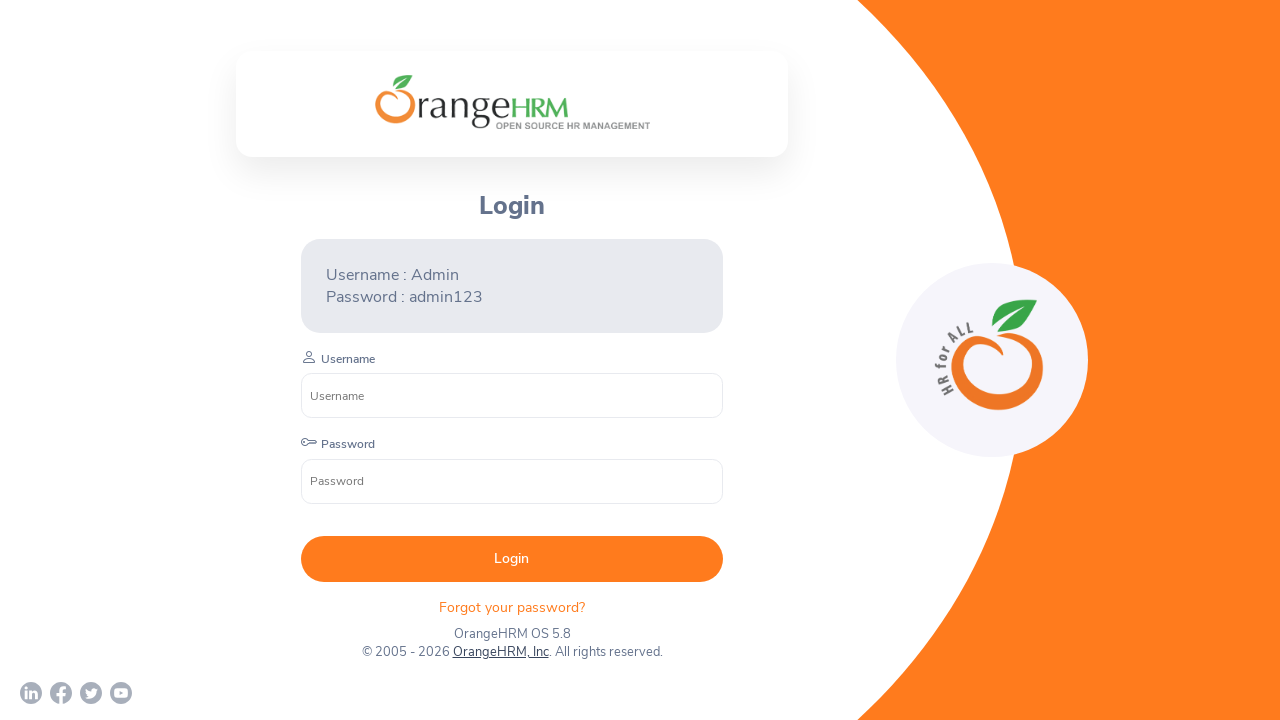

Waited for navigation to complete after clicking OrangeHRM, Inc link
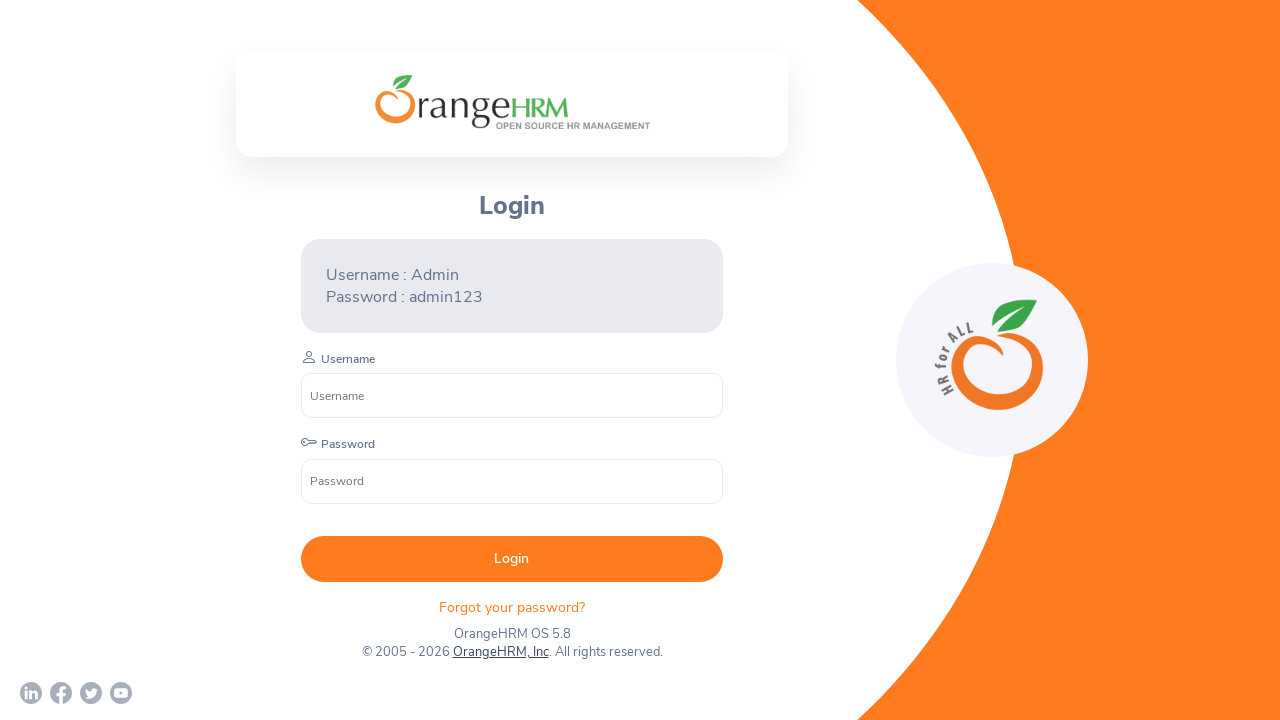

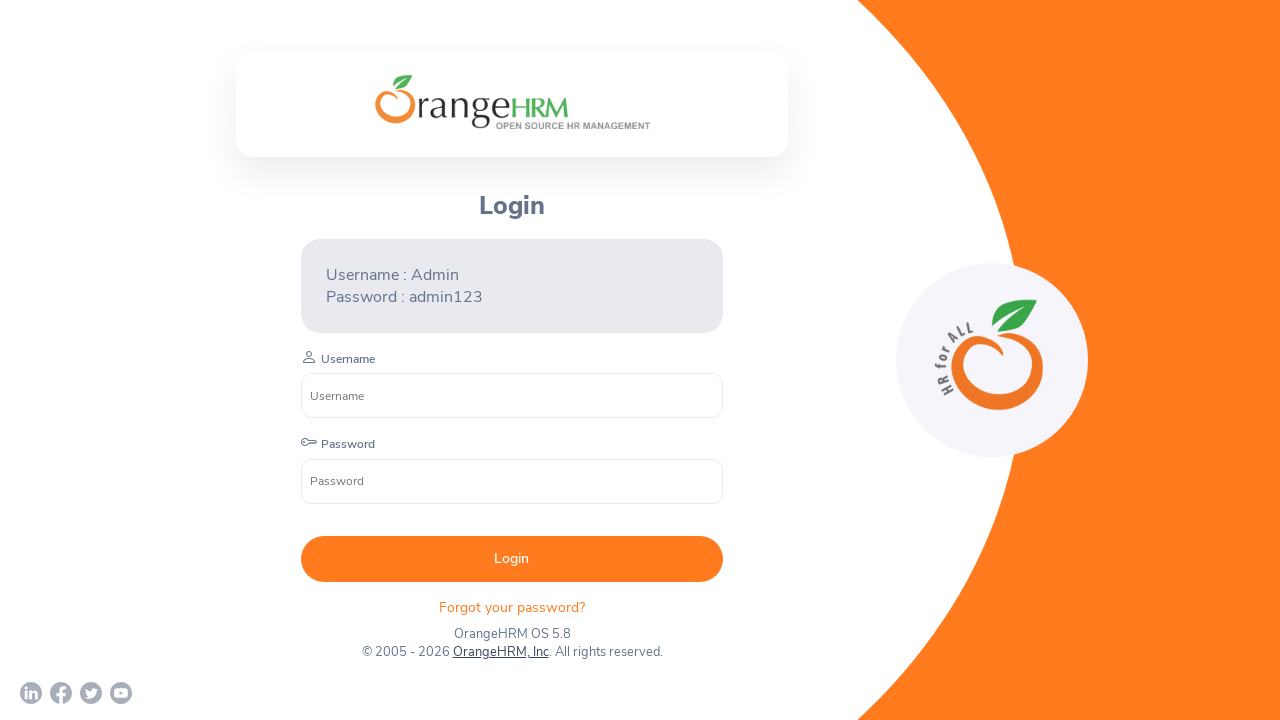